Tests various select menu interactions including single select dropdowns, multi-select options, and standard HTML select elements on a demo page

Starting URL: https://demoqa.com/select-menu

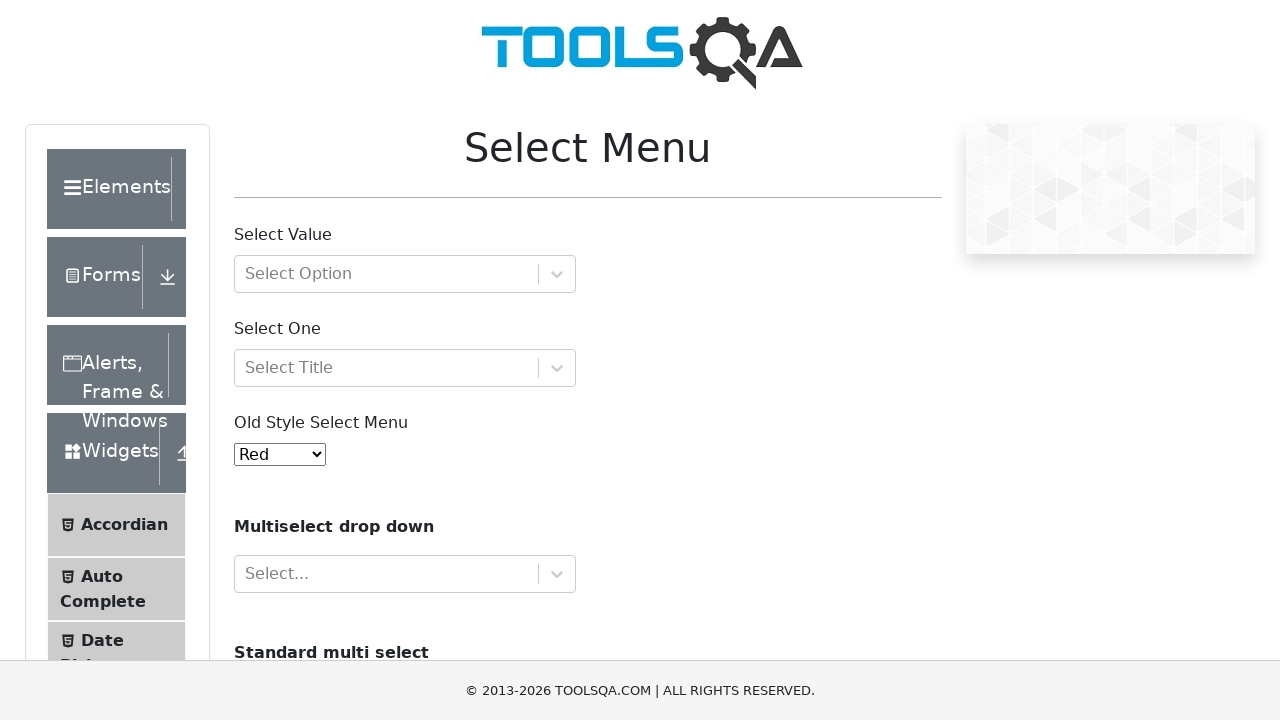

Clicked on custom dropdown (withOptGroup) at (405, 274) on #withOptGroup
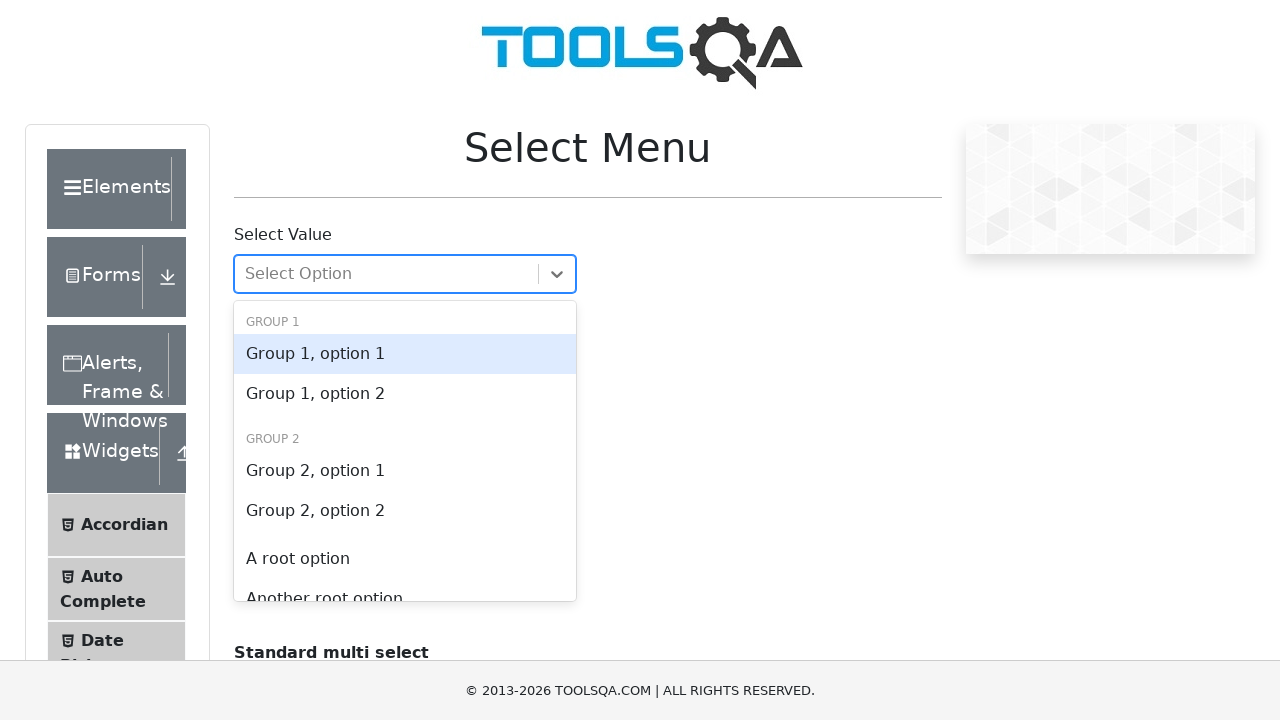

Selected 'Group 2, option 1' from custom dropdown at (405, 471) on text='Group 2, option 1'
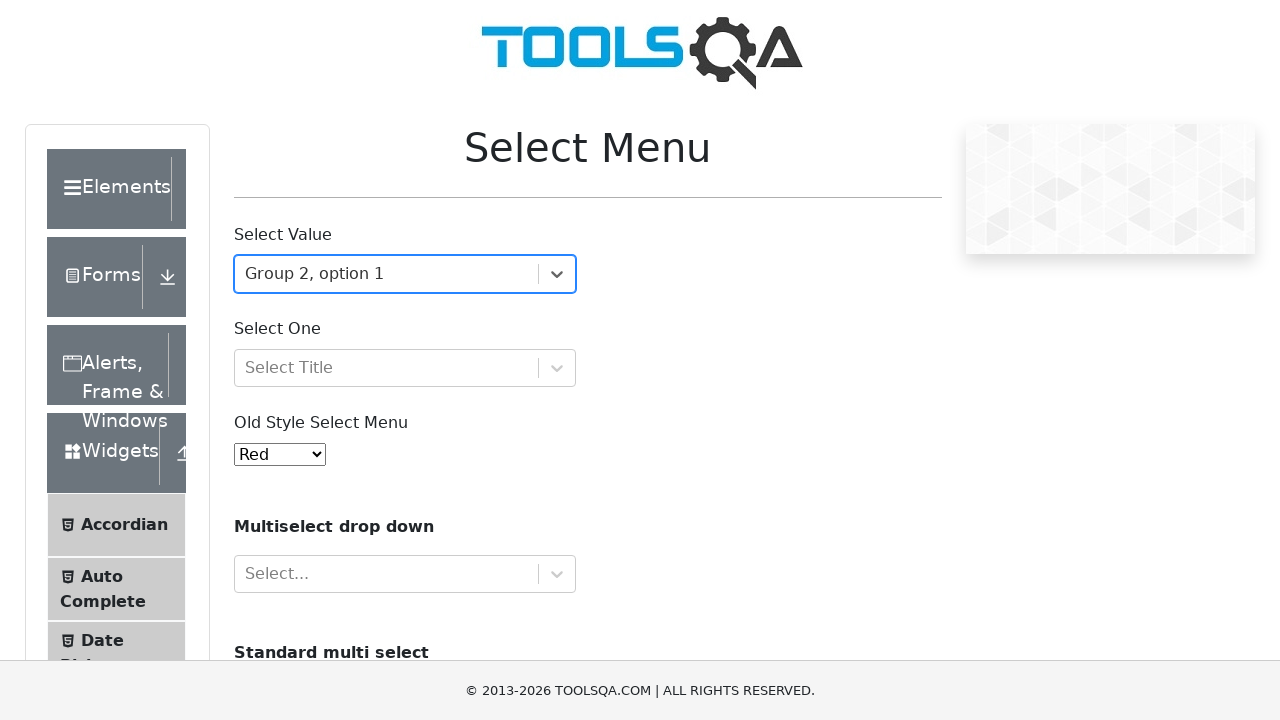

Clicked on title dropdown (selectOne) at (405, 368) on #selectOne
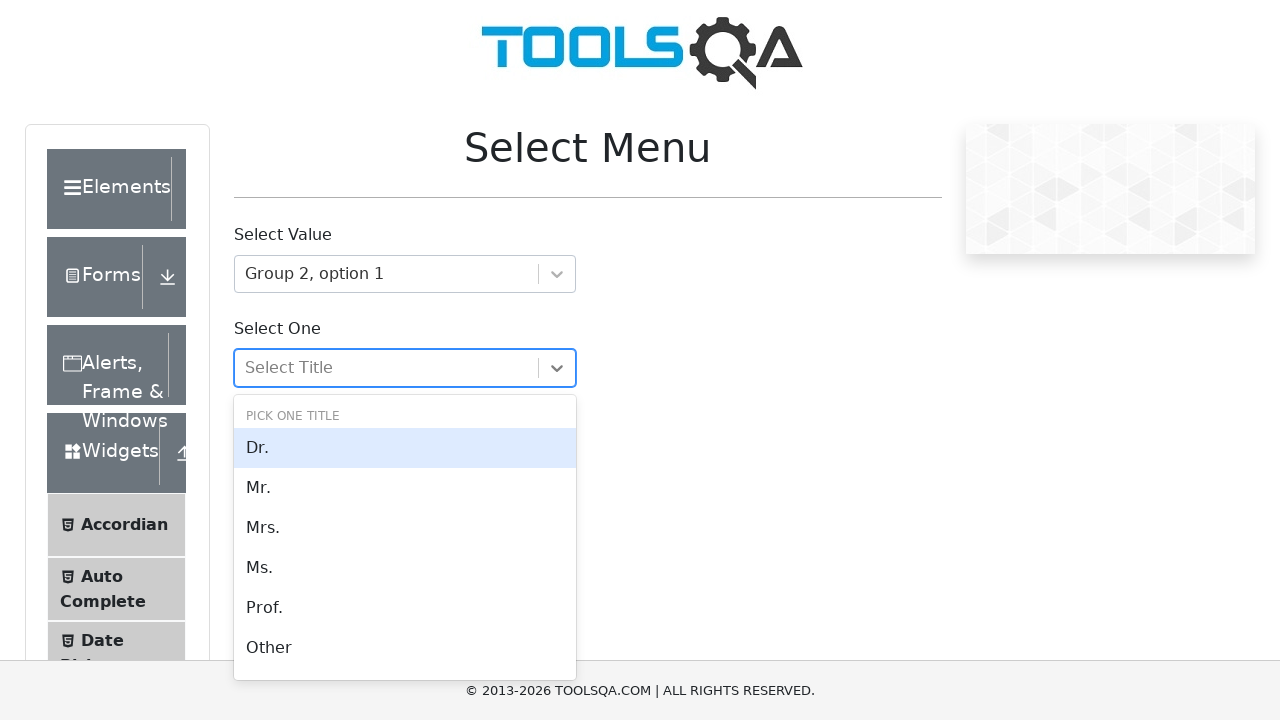

Selected 'Mrs.' from title dropdown at (405, 528) on text='Mrs.'
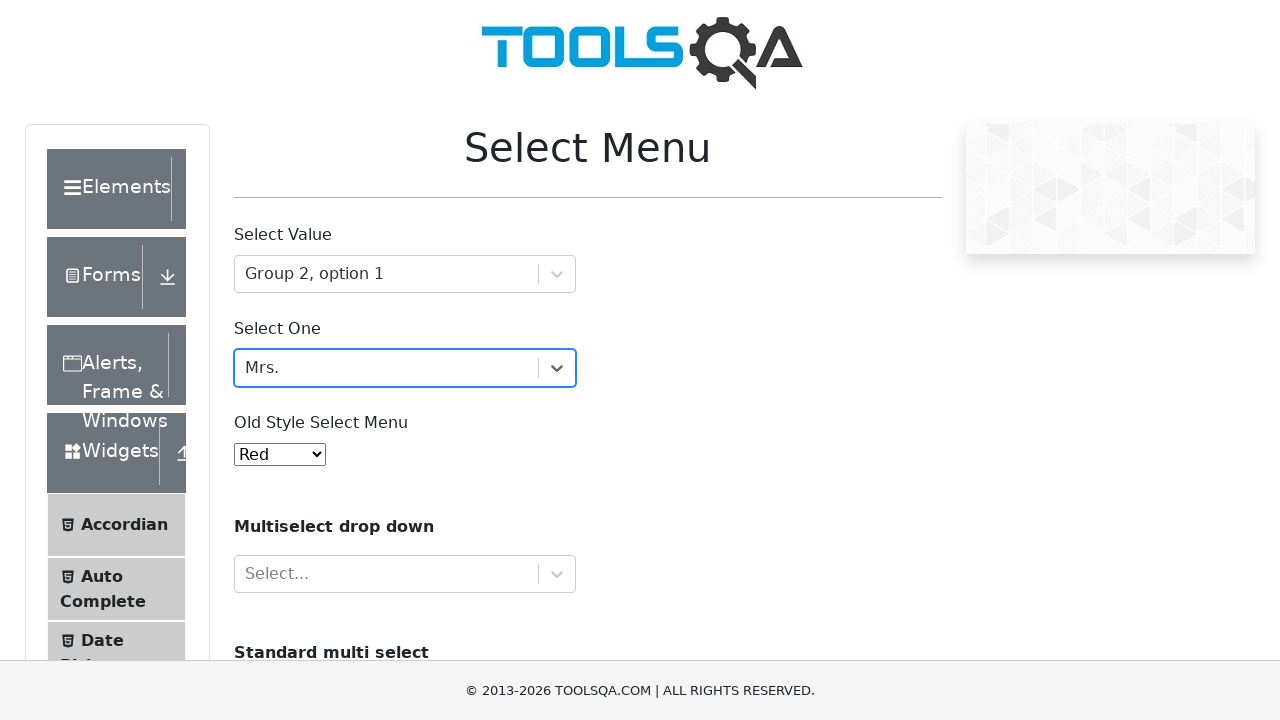

Selected value '4' (Purple) from old style select menu on #oldSelectMenu
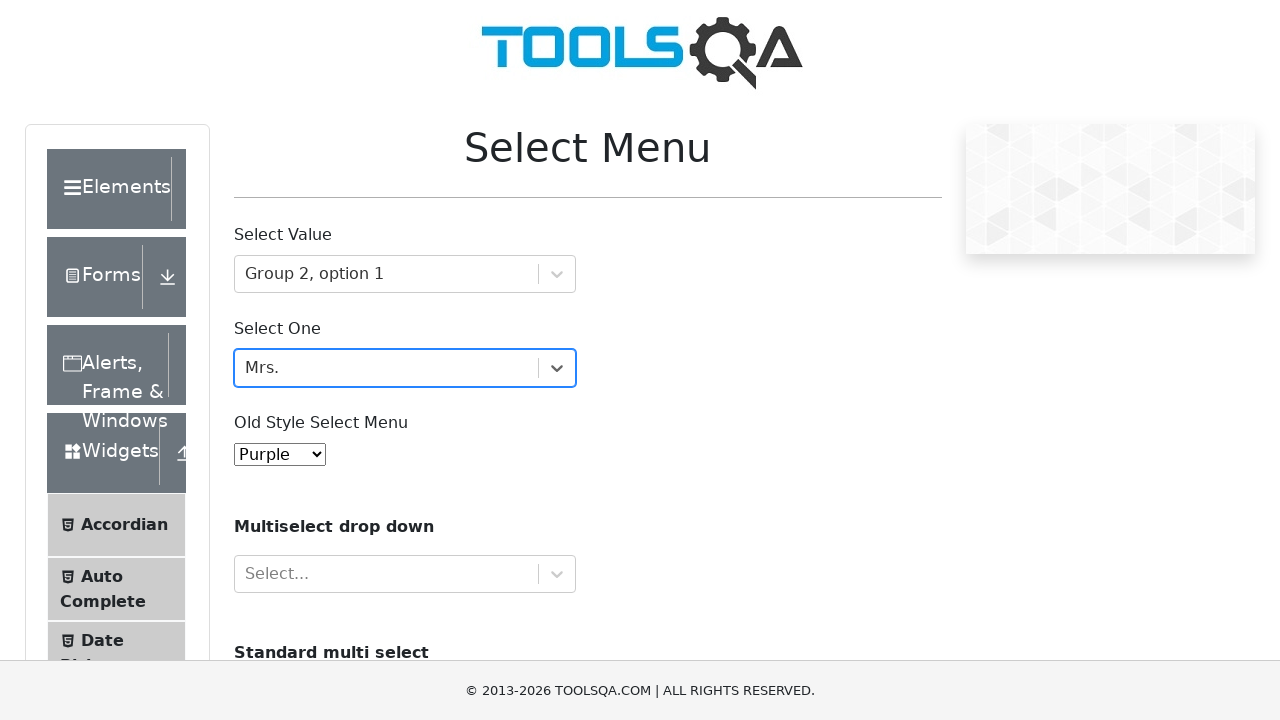

Selected 'opel' from multi-select cars dropdown on #cars
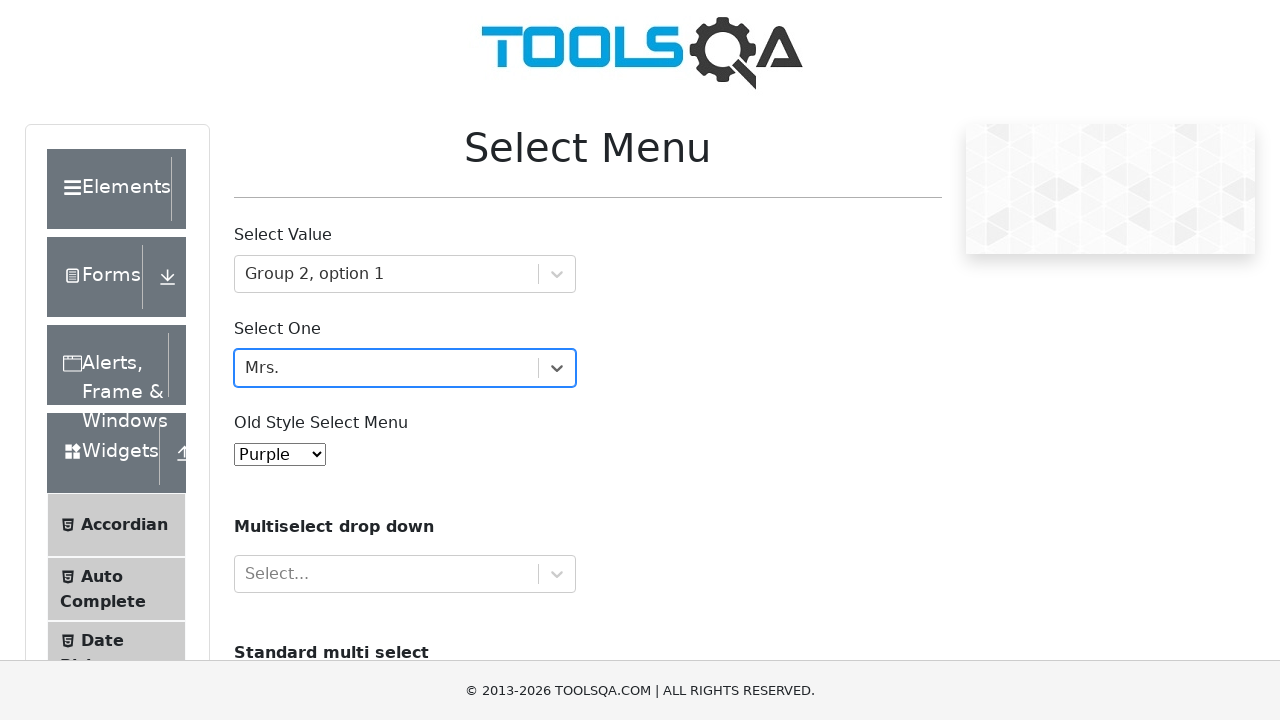

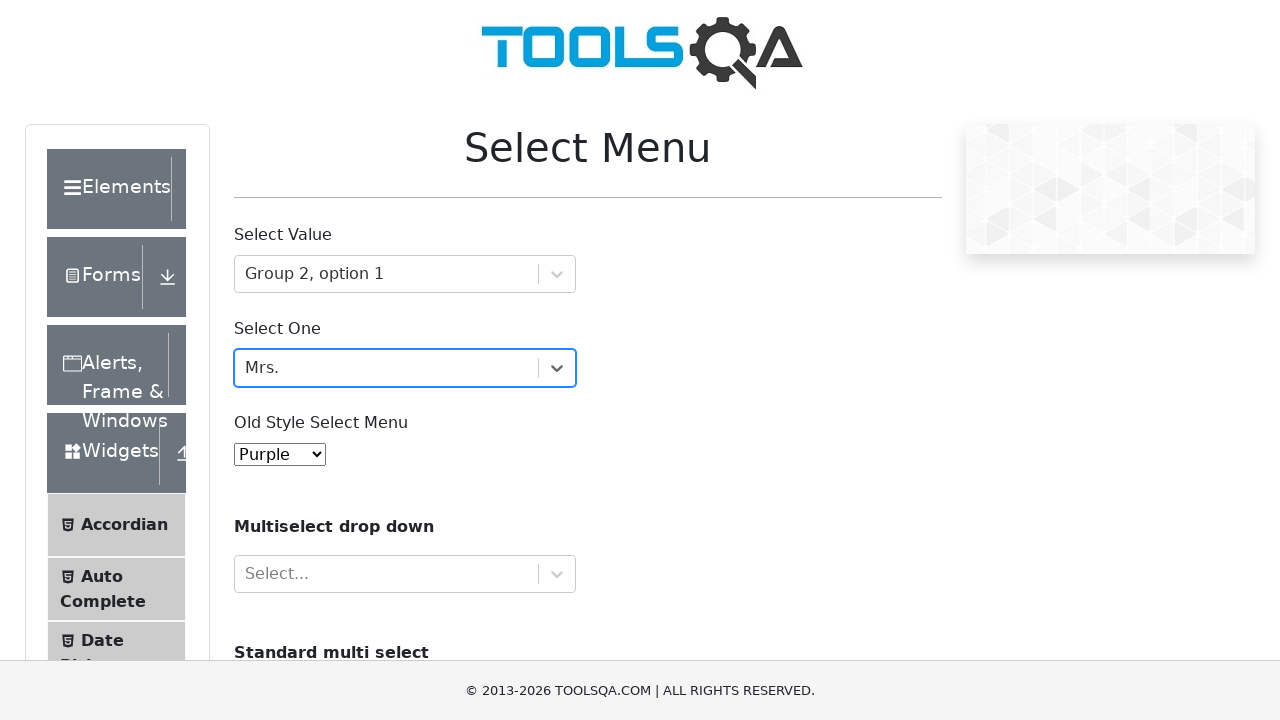